Navigates to the Krafton website and maximizes the browser window

Starting URL: https://www.krafton.com

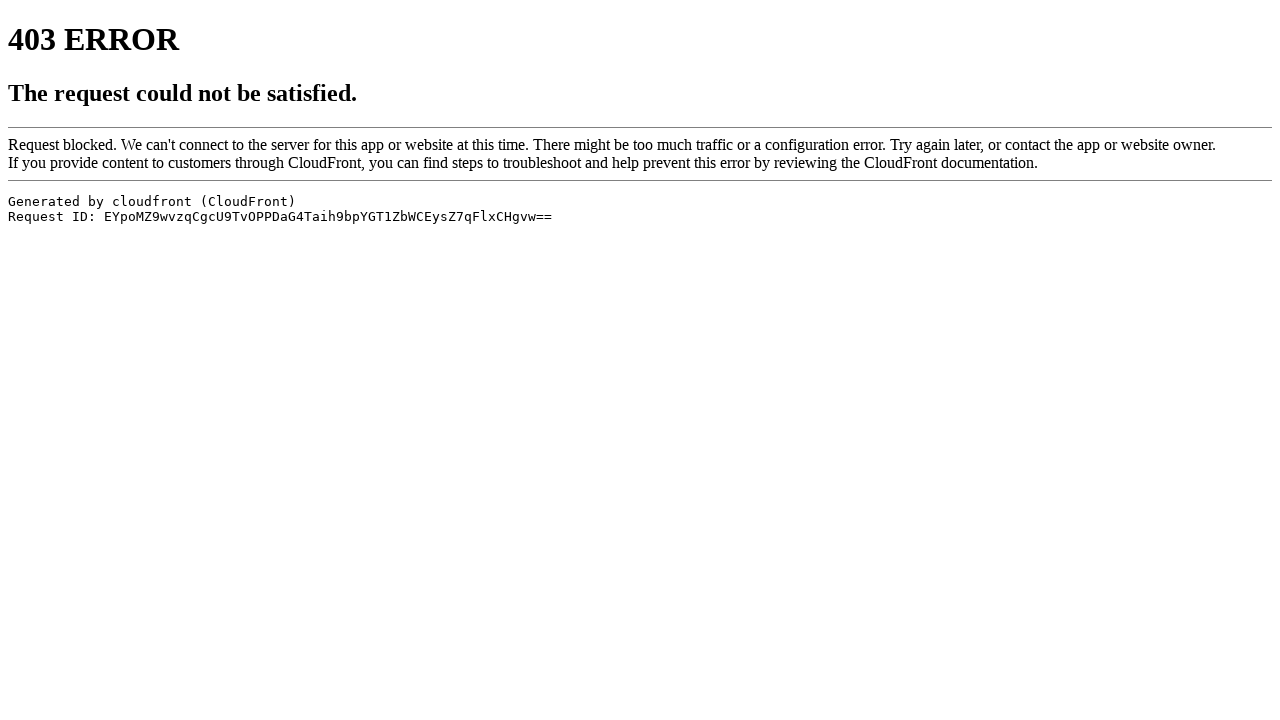

Navigated to Krafton website
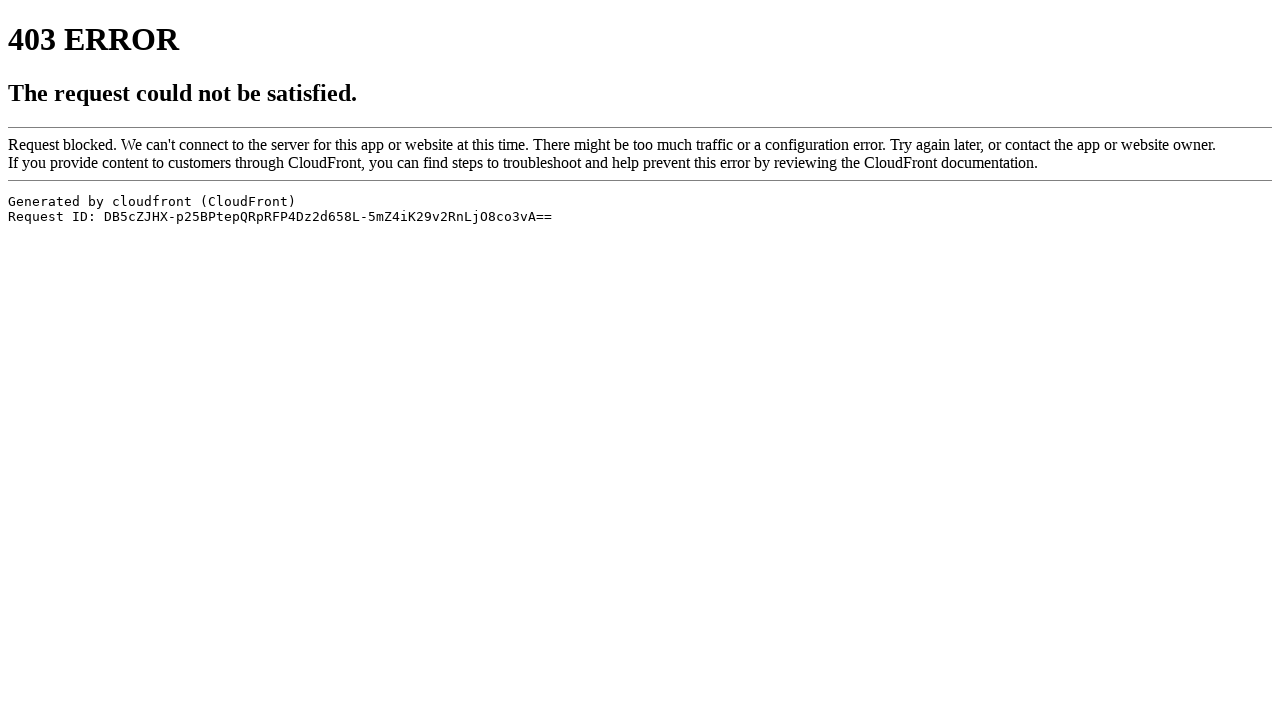

Maximized browser window to 1920x1080 viewport
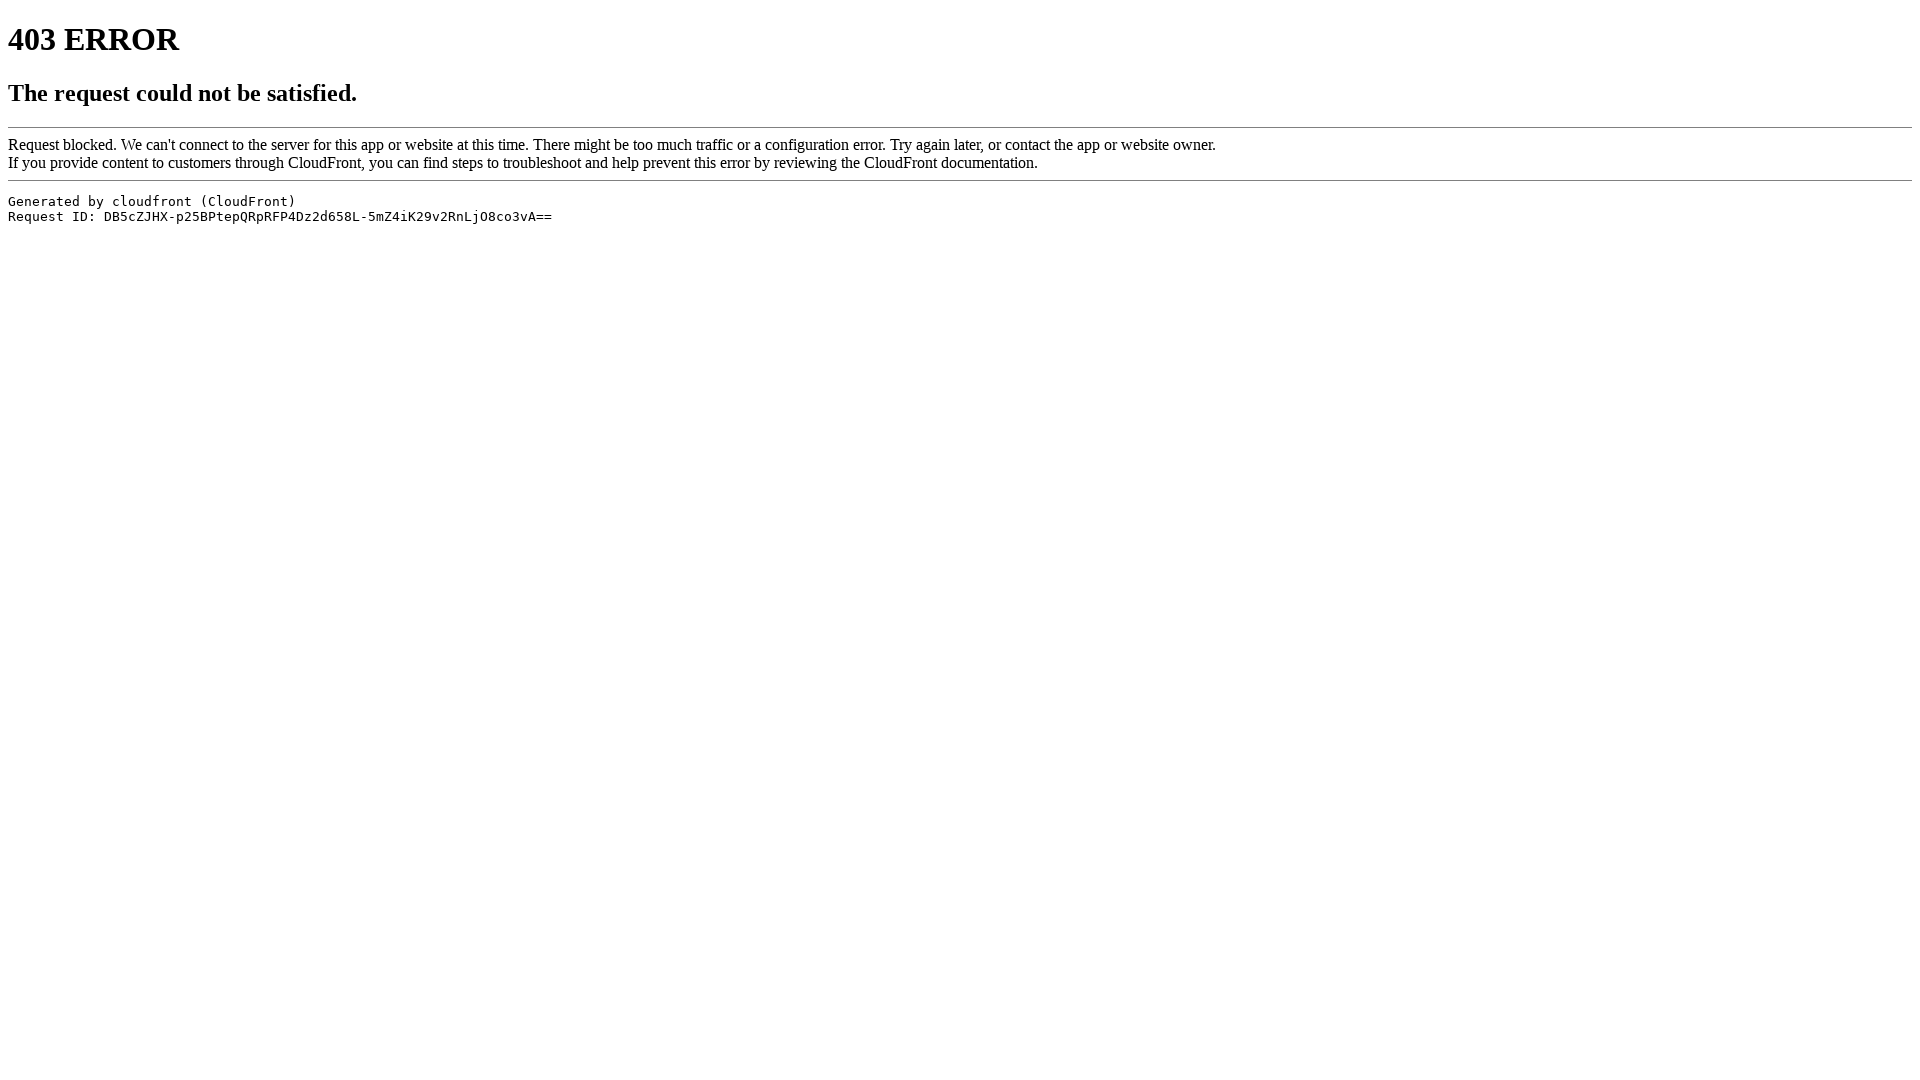

Page fully loaded
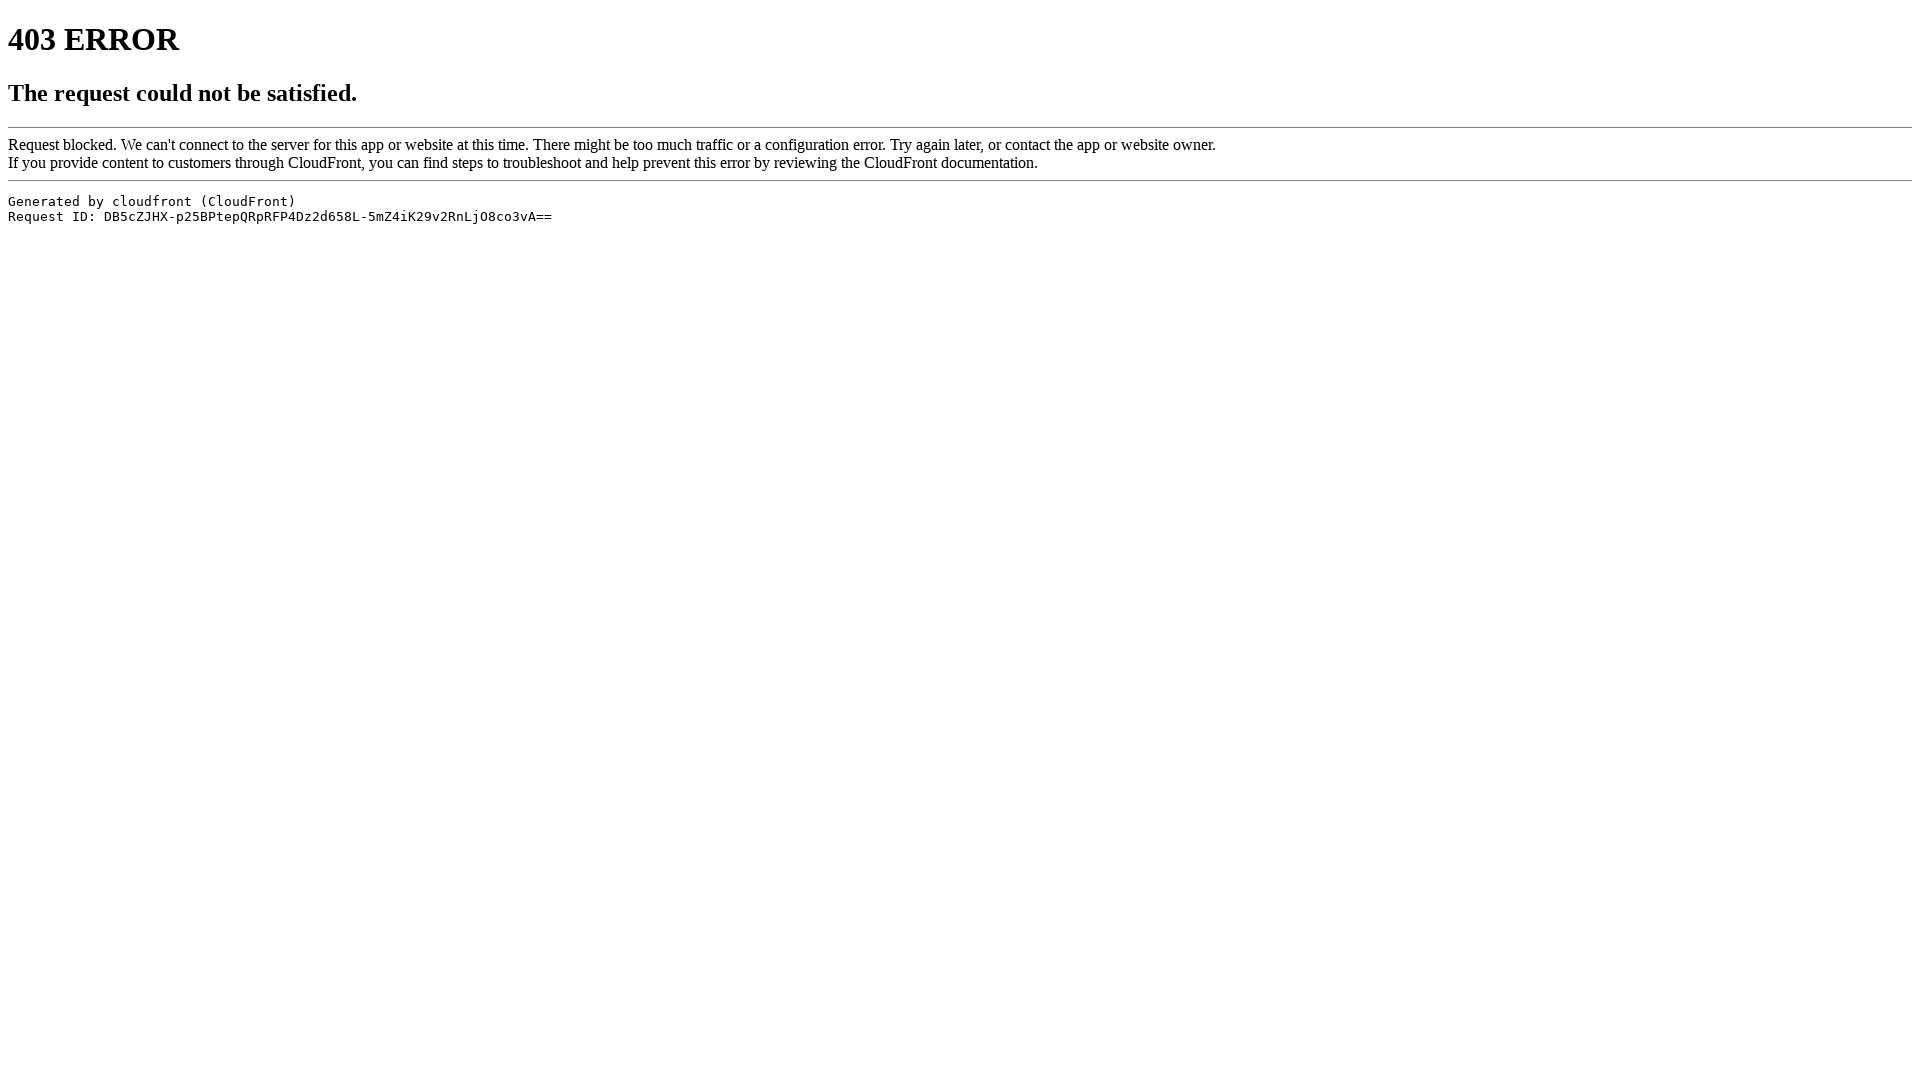

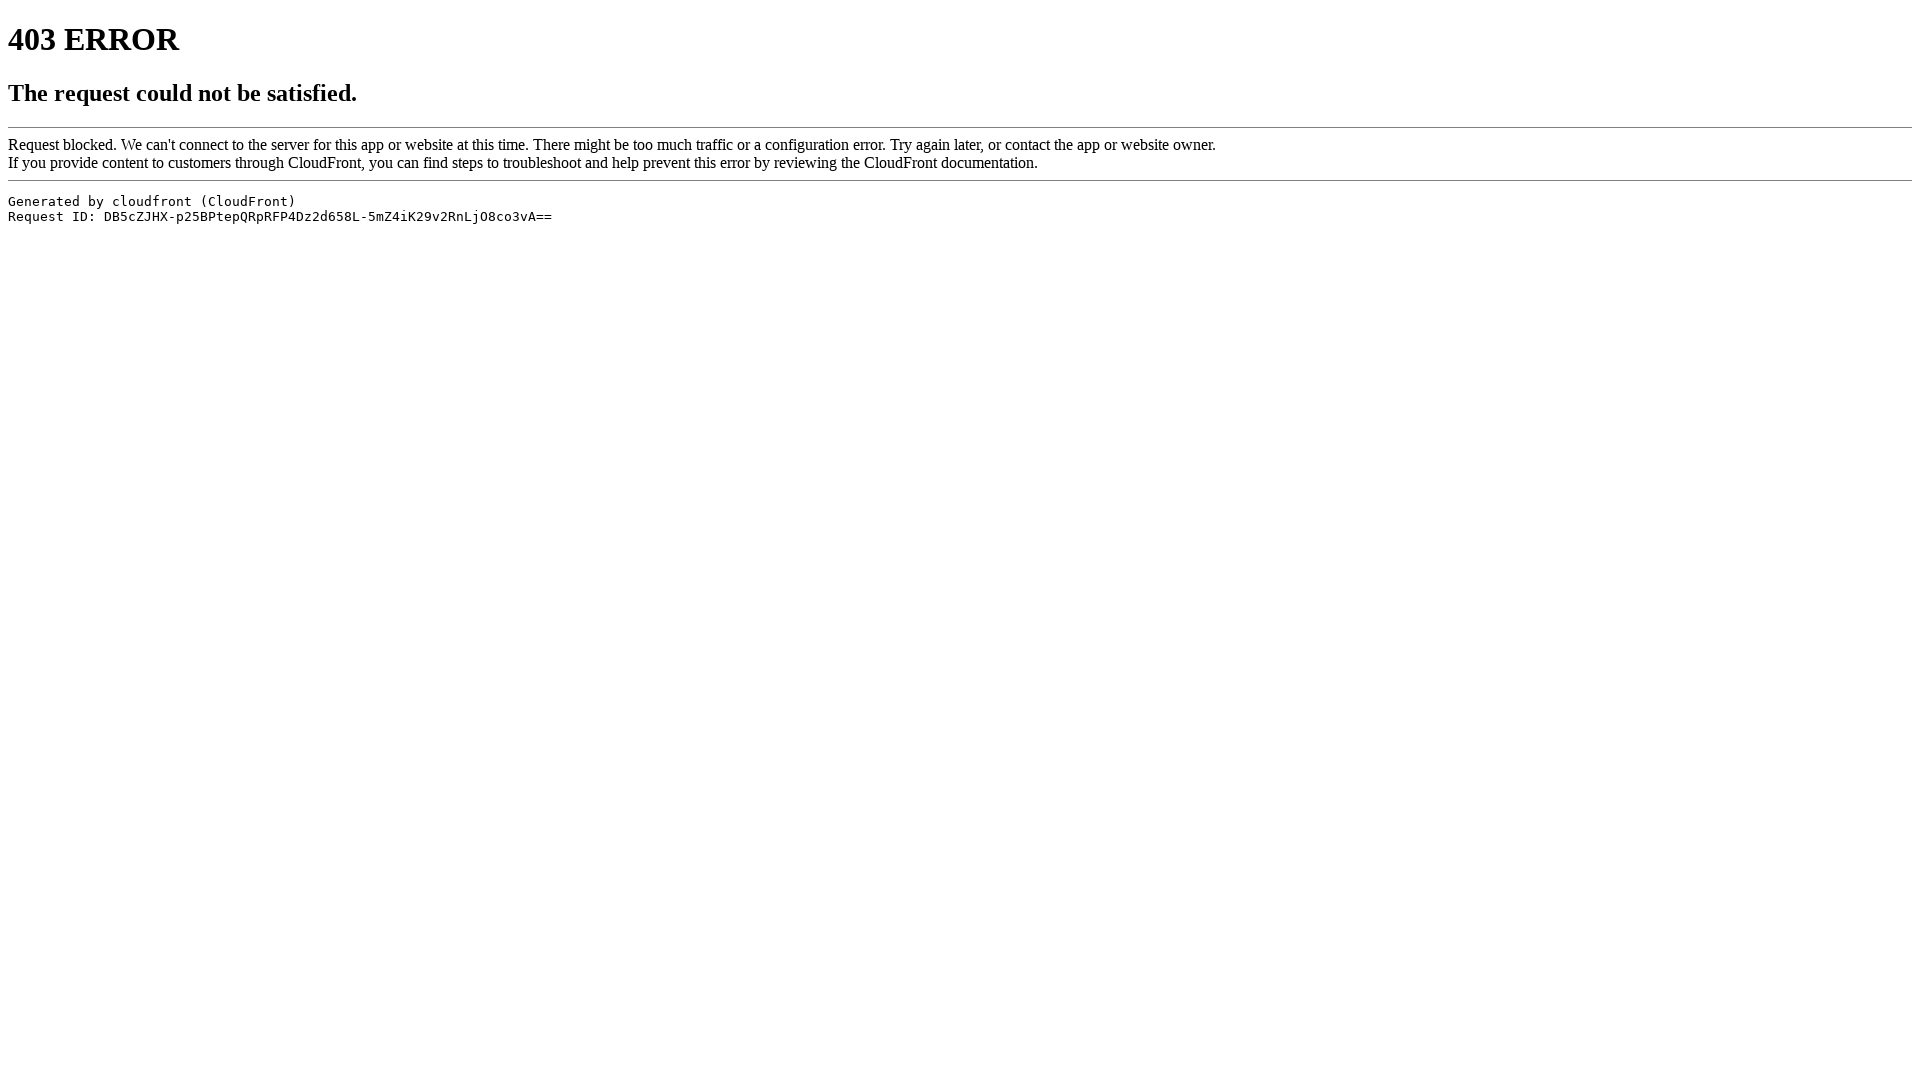